Navigates to a page and clears all browser cookies to demonstrate cookie management functionality

Starting URL: https://ksrtc.in/oprs-web/login/show.do

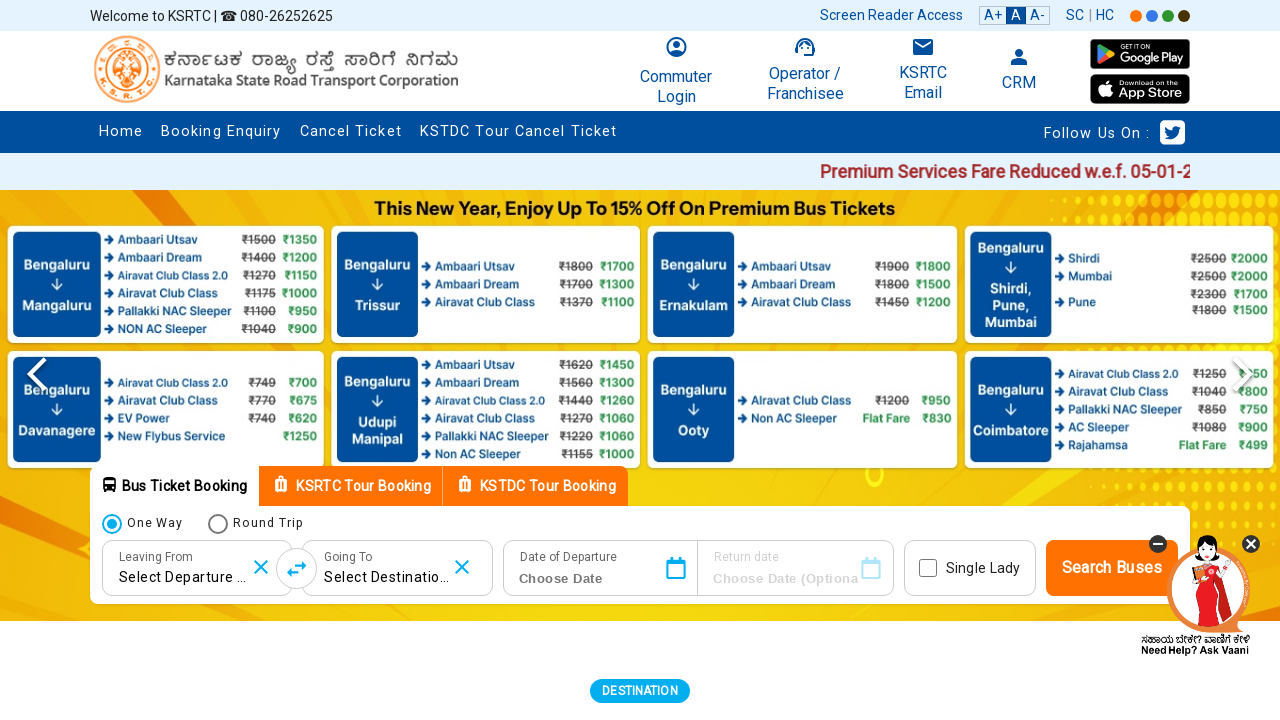

Cleared all browser cookies from the context
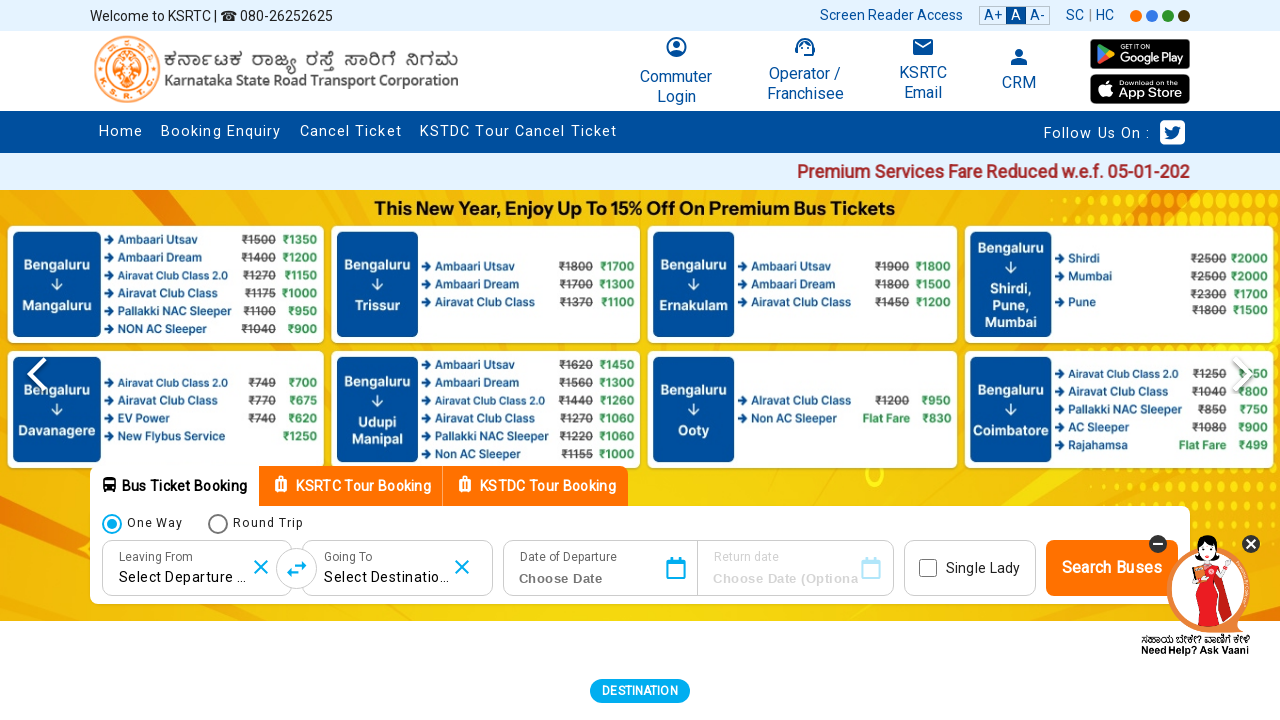

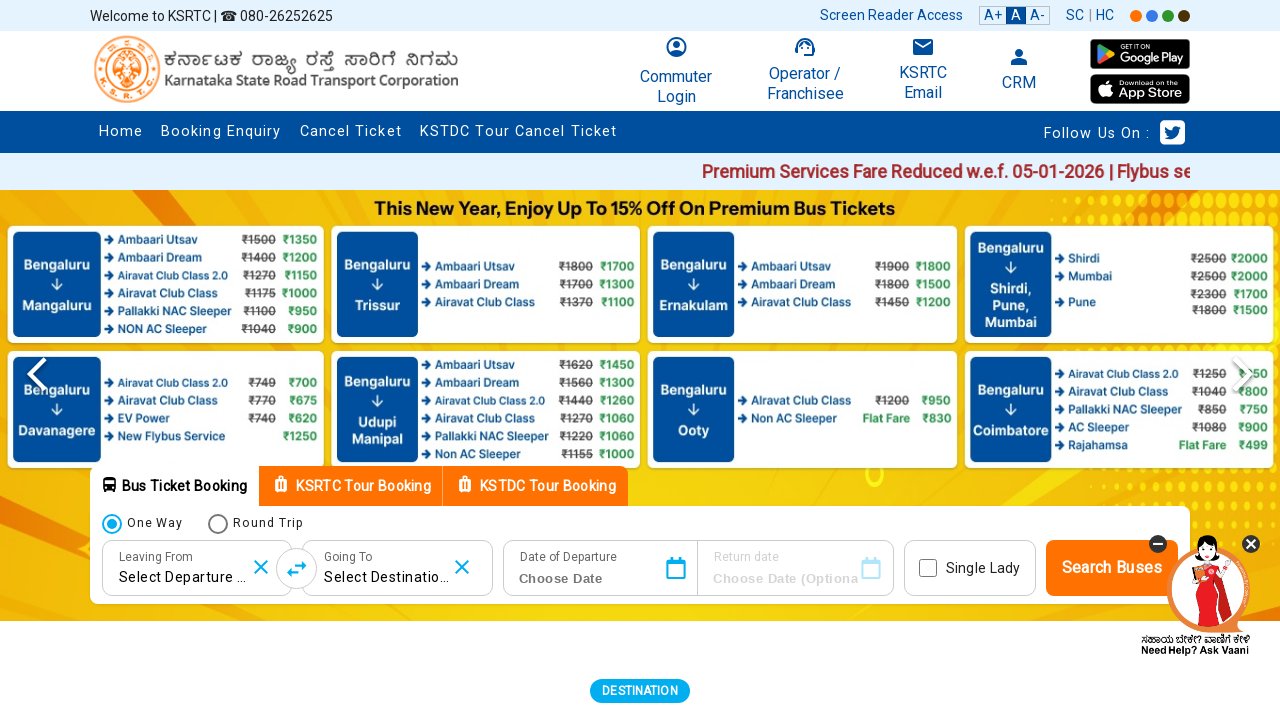